Tests navigation by clicking on the "Multiple Buttons" link, verifying the page title, then navigating back and verifying the original page title

Starting URL: https://practice.cydeo.com

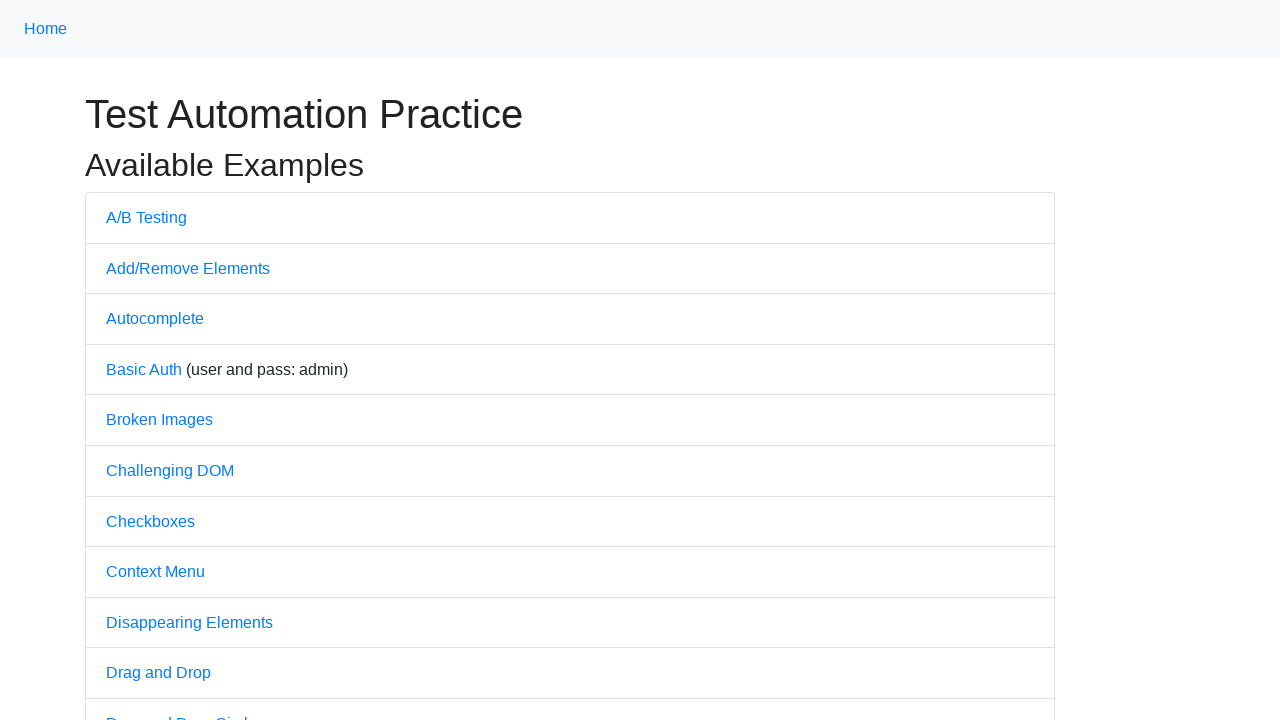

Clicked on the 'Multiple Buttons' link at (163, 360) on text=Multiple Buttons
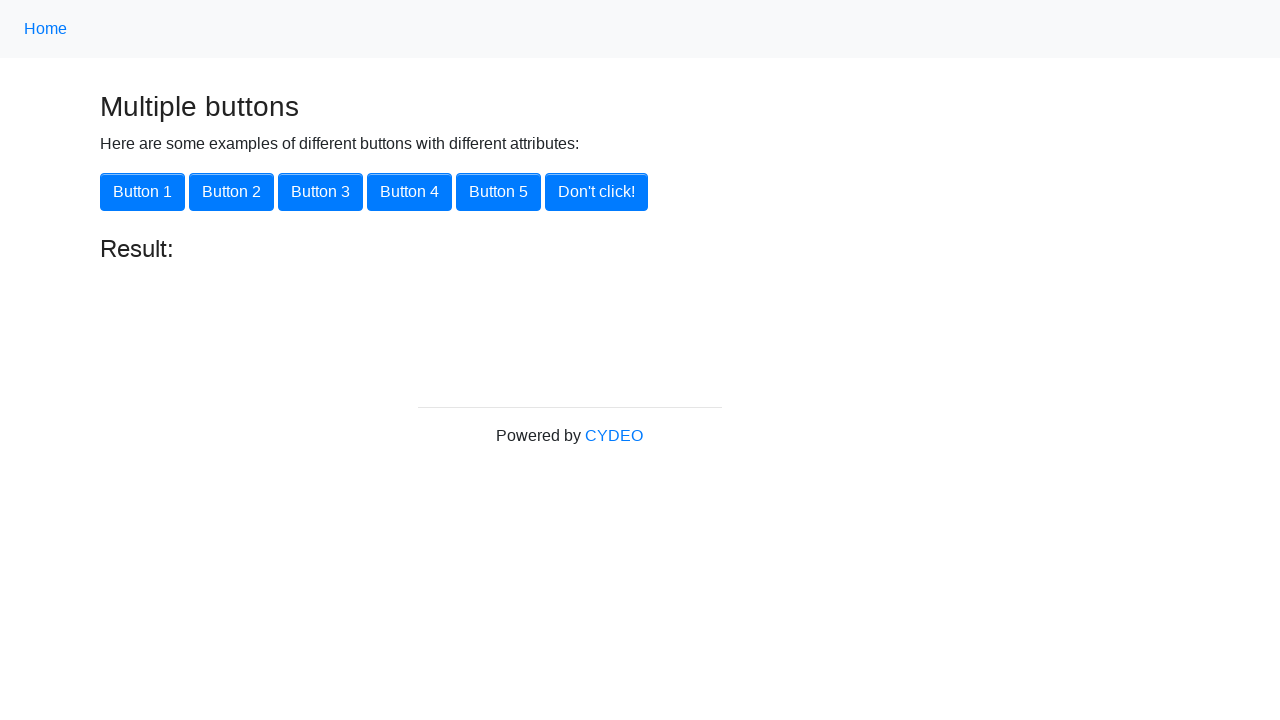

Multiple Buttons page loaded successfully
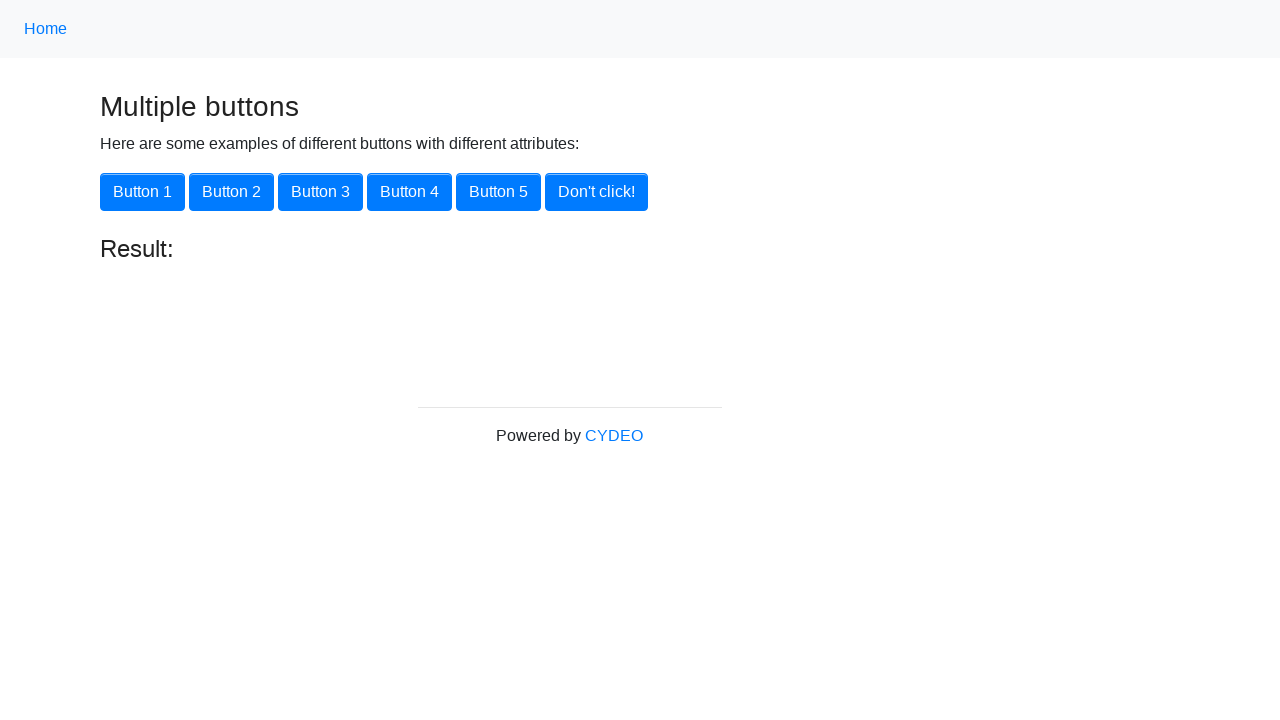

Navigated back to the previous page
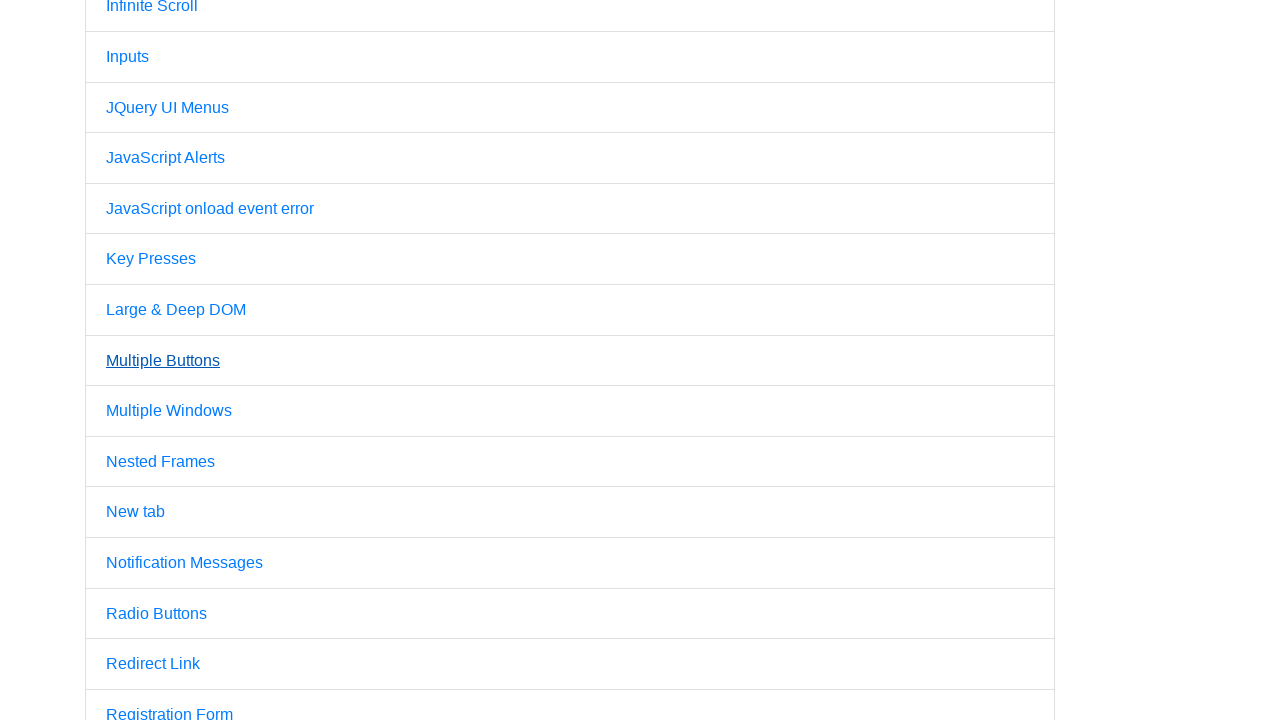

Original page loaded successfully after navigating back
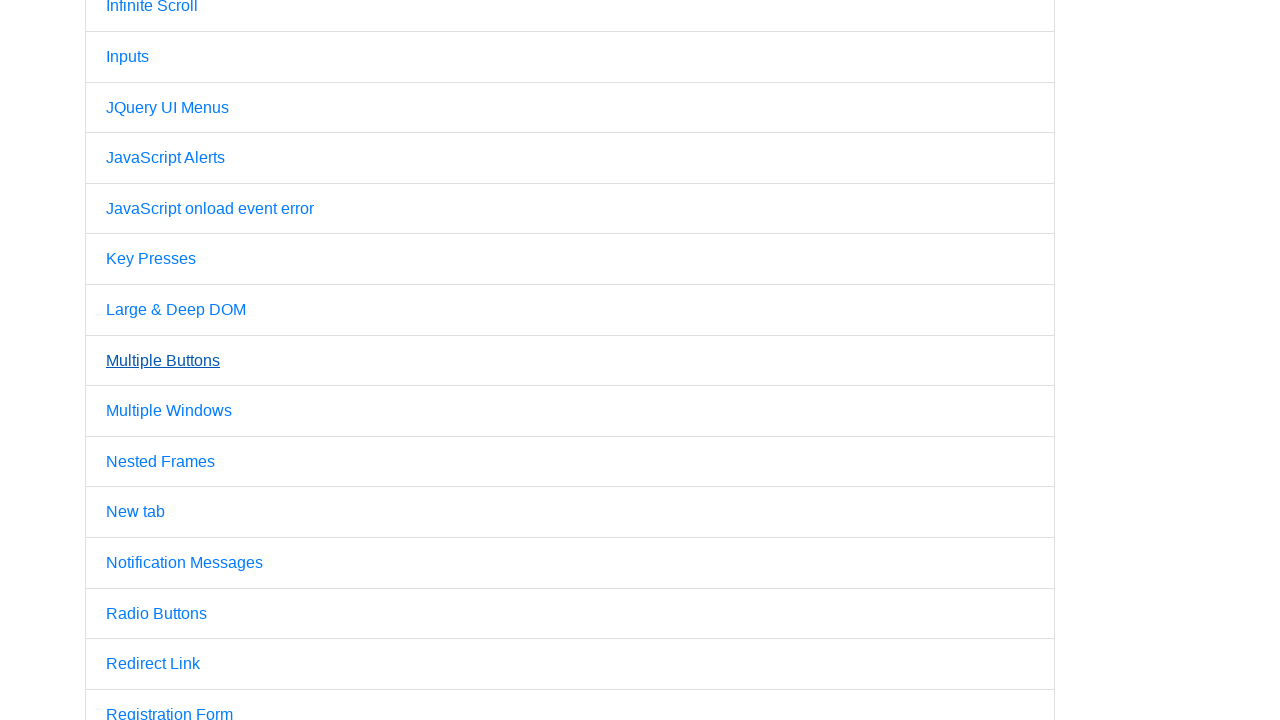

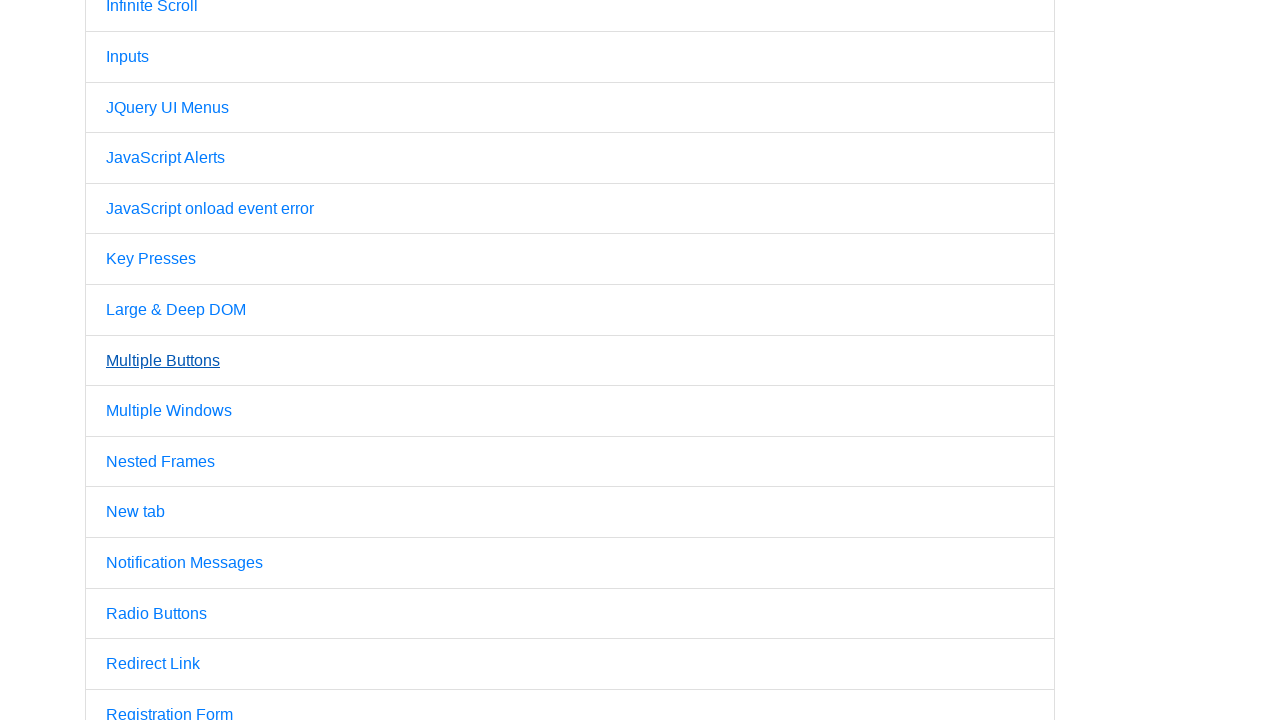